Tests a registration form by filling in first name, last name, and email fields, then submitting the form and verifying the success message

Starting URL: http://suninjuly.github.io/registration1.html

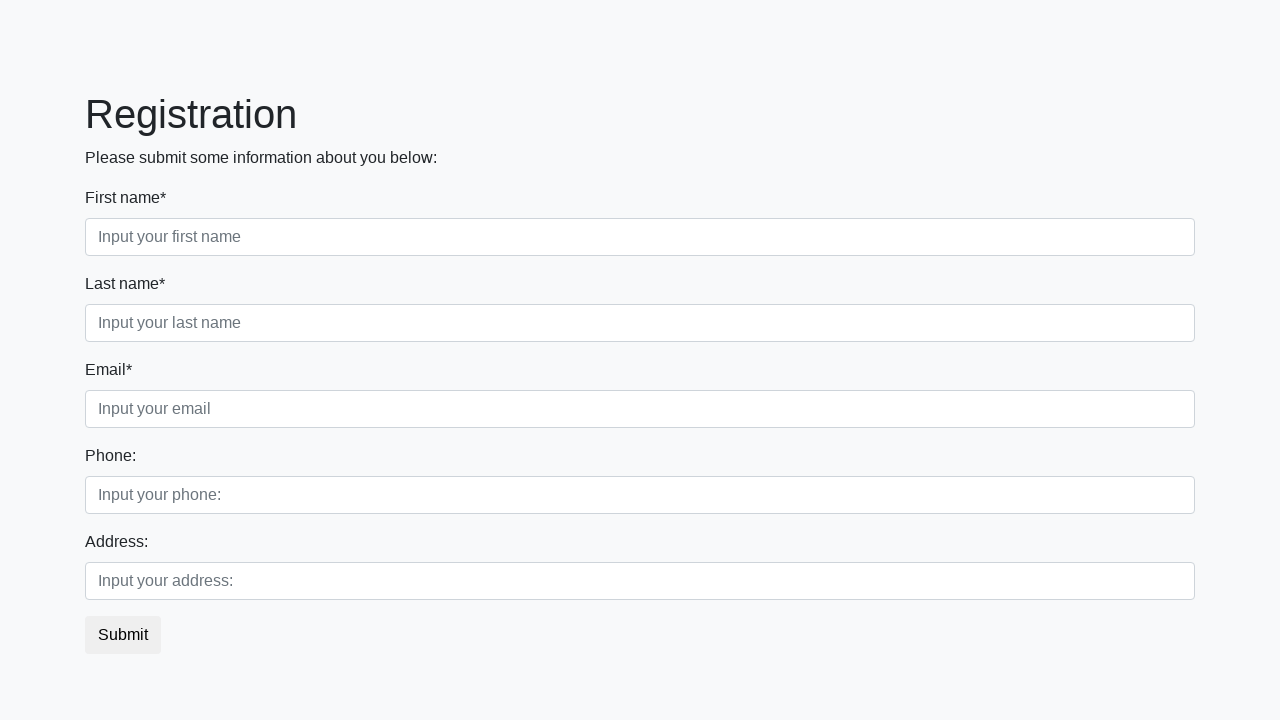

Filled first name field with 'Ivan' on .first_block > .first_class > input
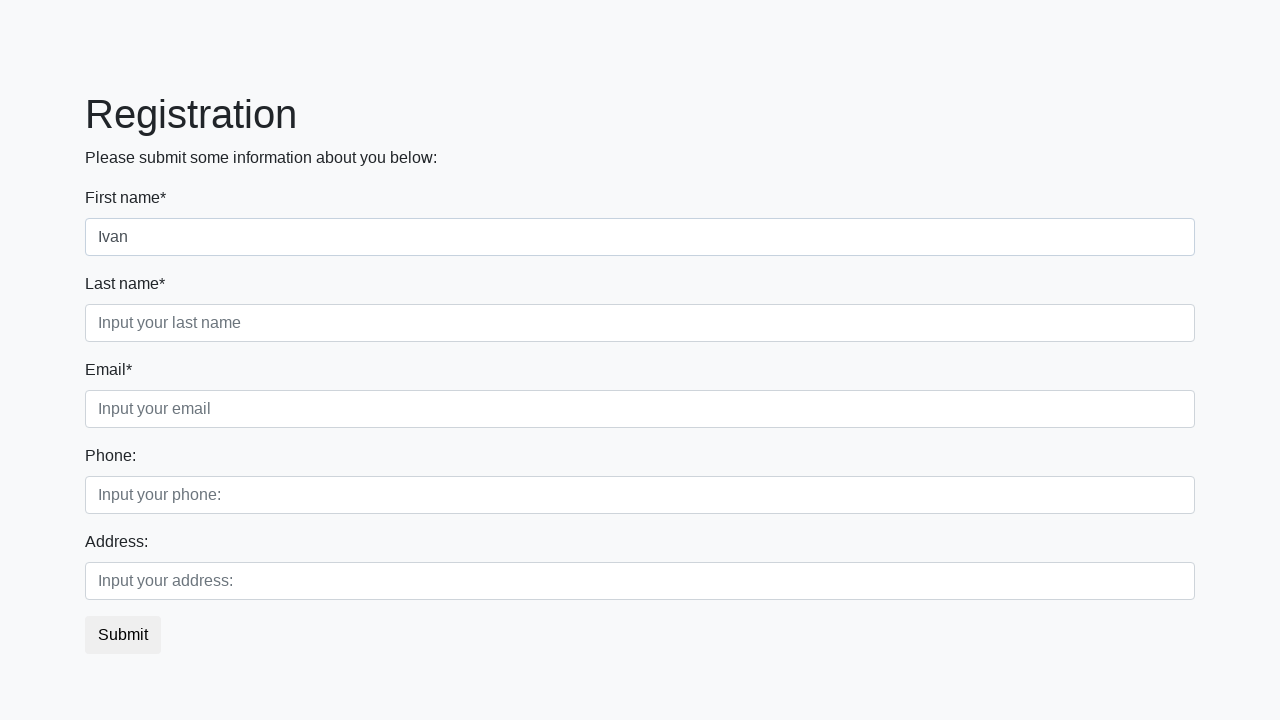

Filled last name field with 'Petrov' on .first_block .second_class :nth-child(2)
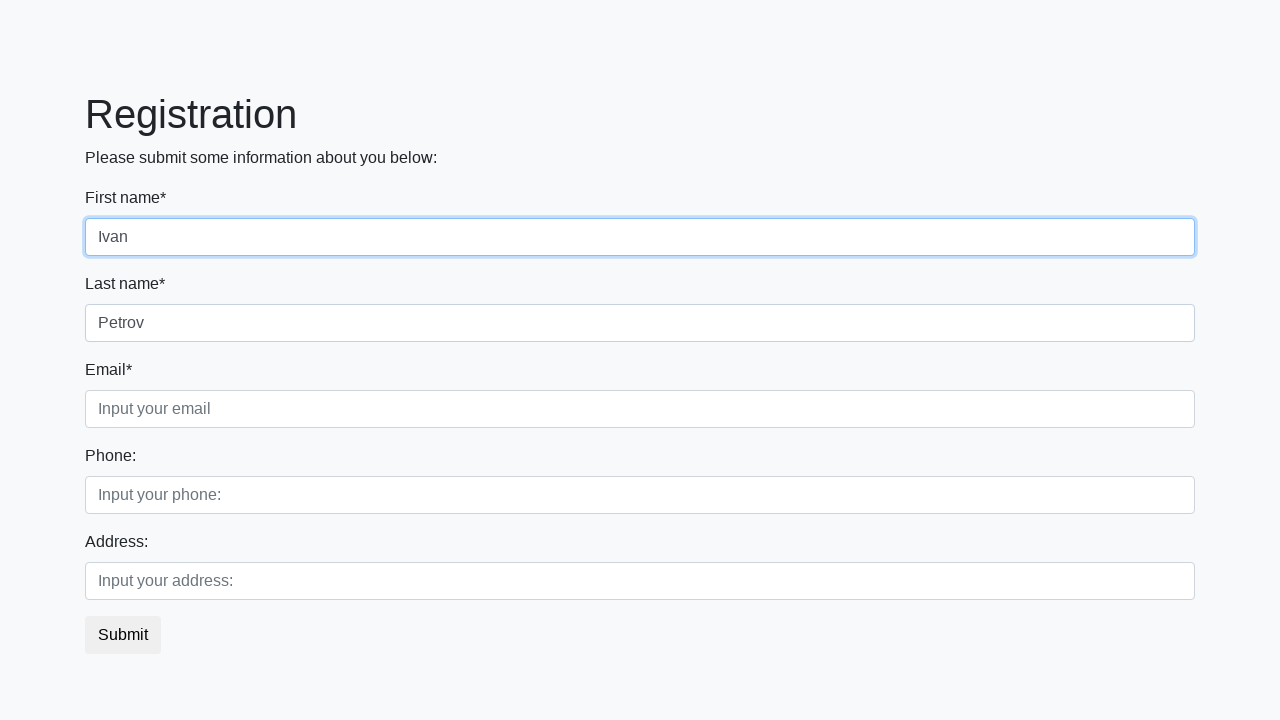

Filled email field with 'email@email.email' on input[placeholder='Input your email']
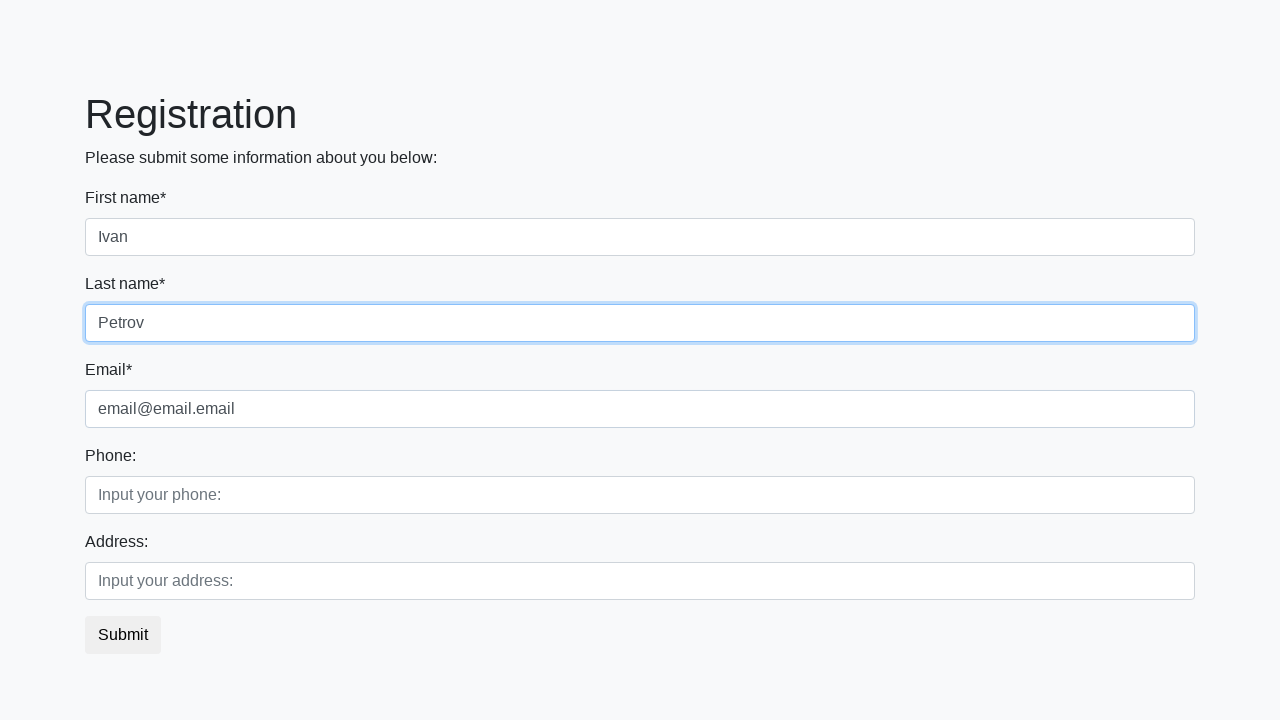

Clicked submit button to register at (123, 635) on button.btn
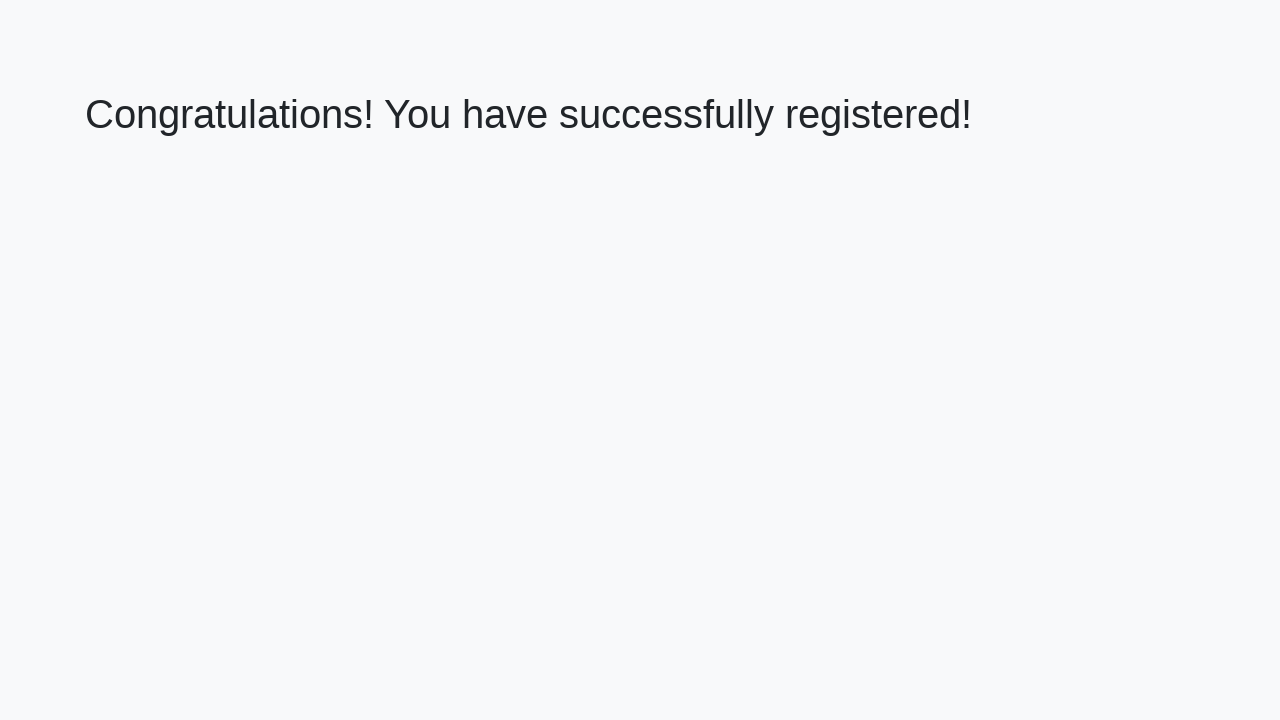

Success message loaded
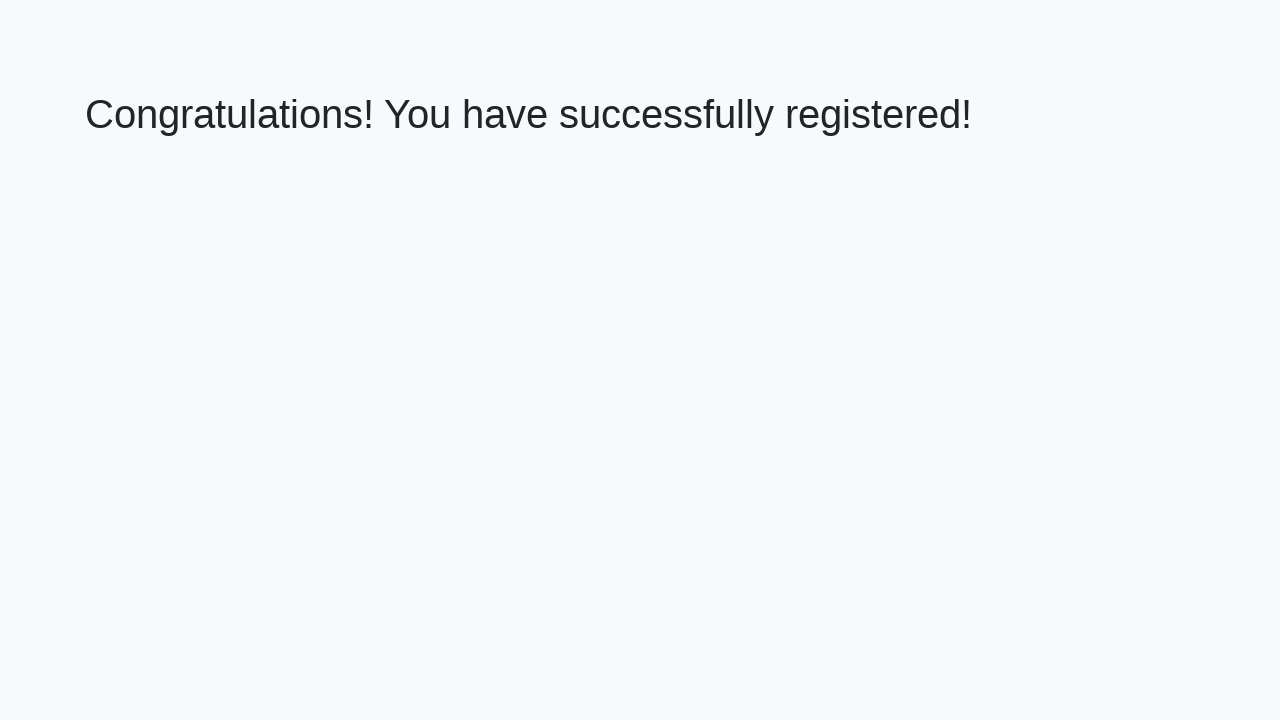

Retrieved success message text
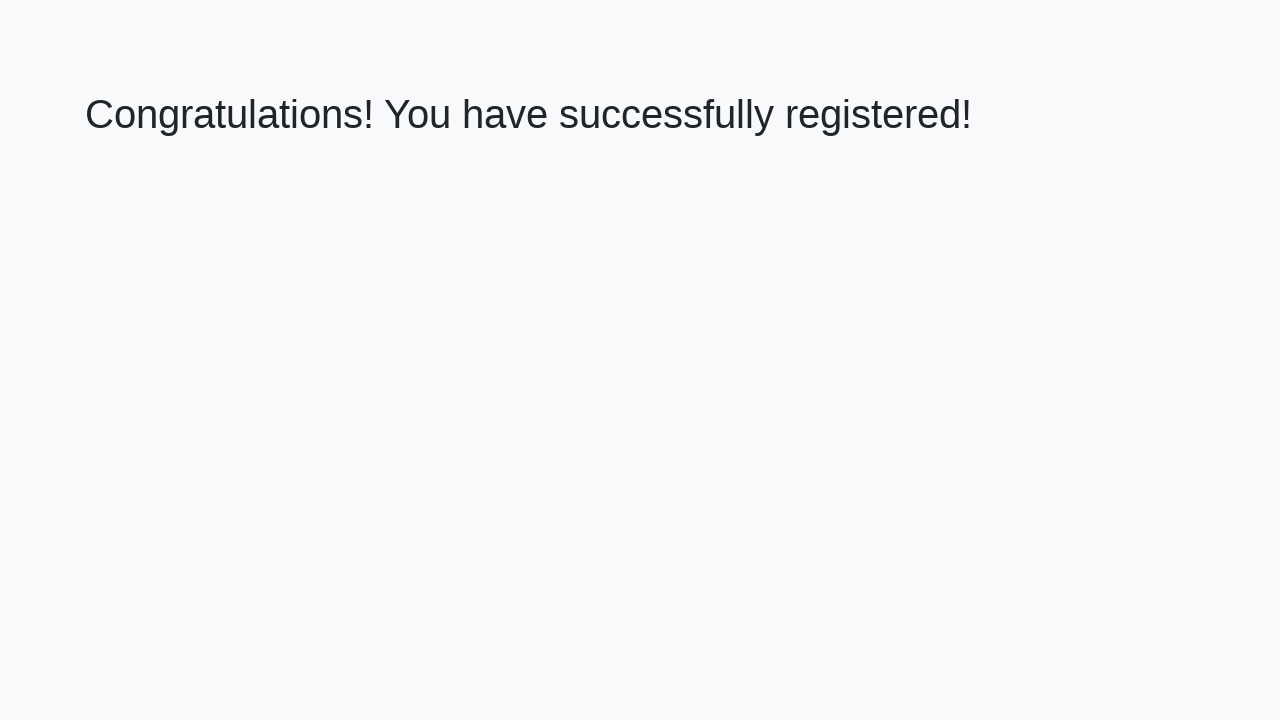

Verified success message: 'Congratulations! You have successfully registered!'
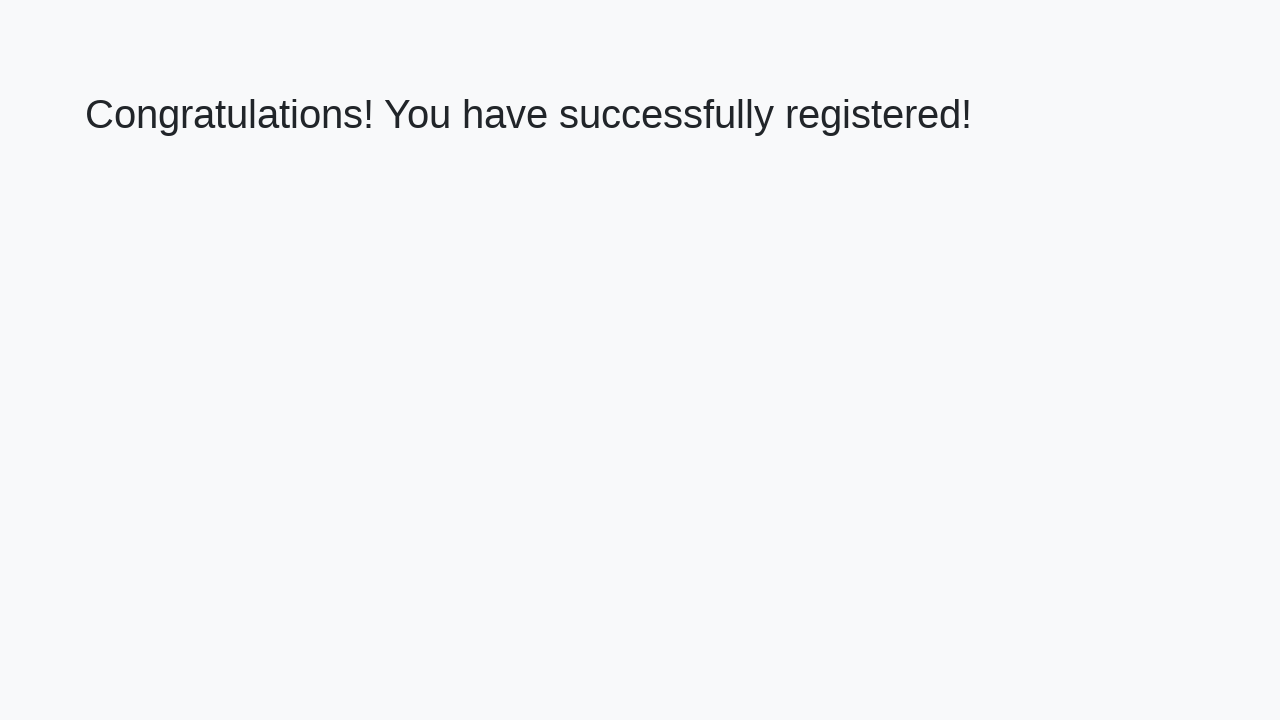

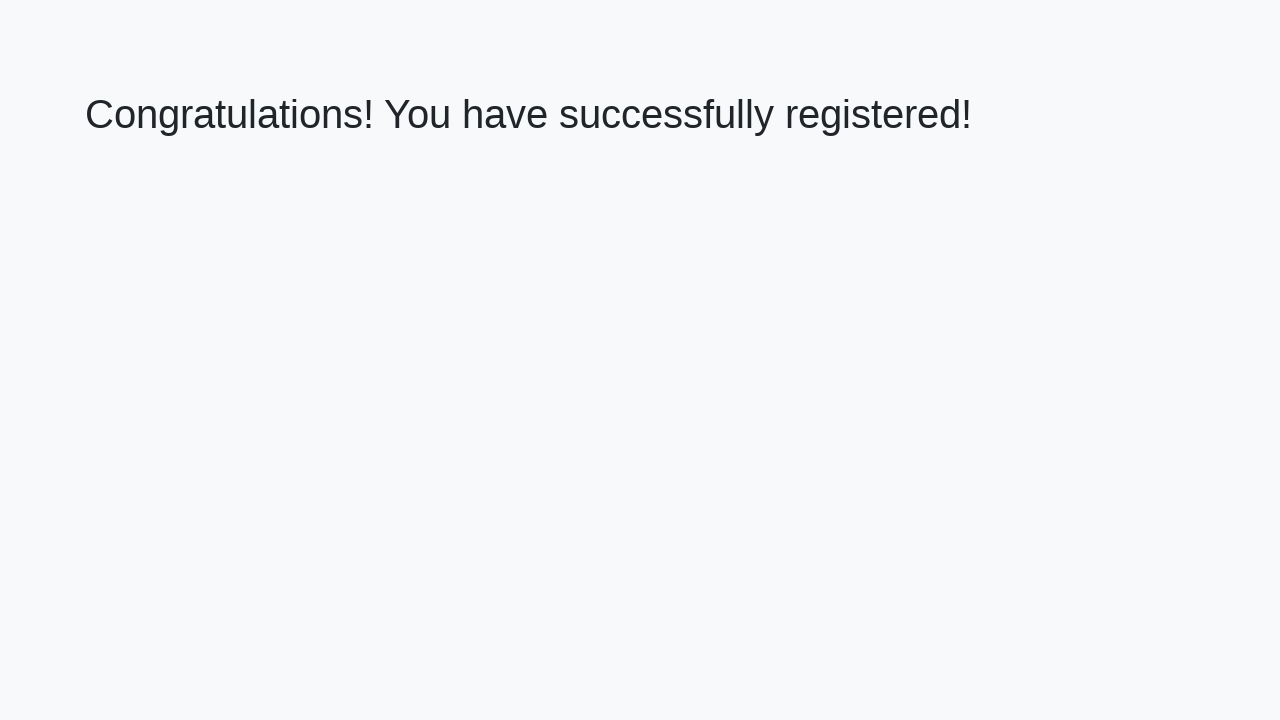